Tests double click functionality on the buttons page

Starting URL: https://demoqa.com/

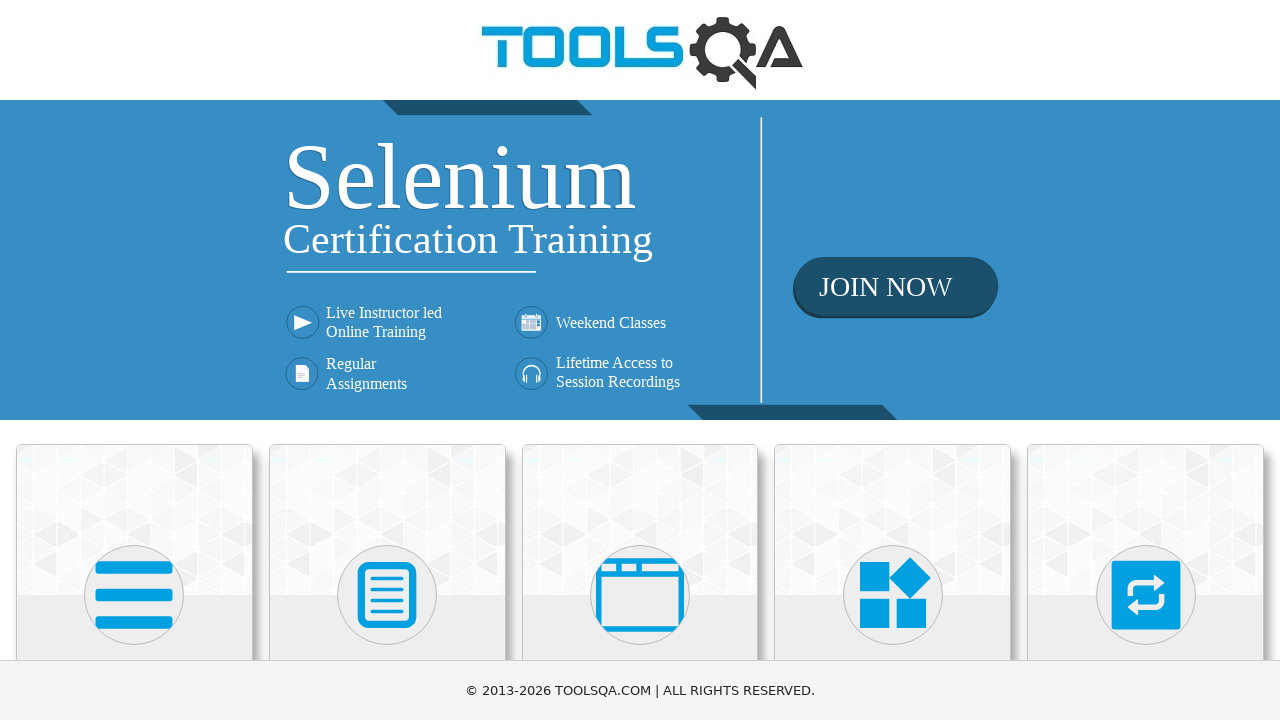

Clicked on Elements section avatar at (134, 595) on .avatar.mx-auto.white
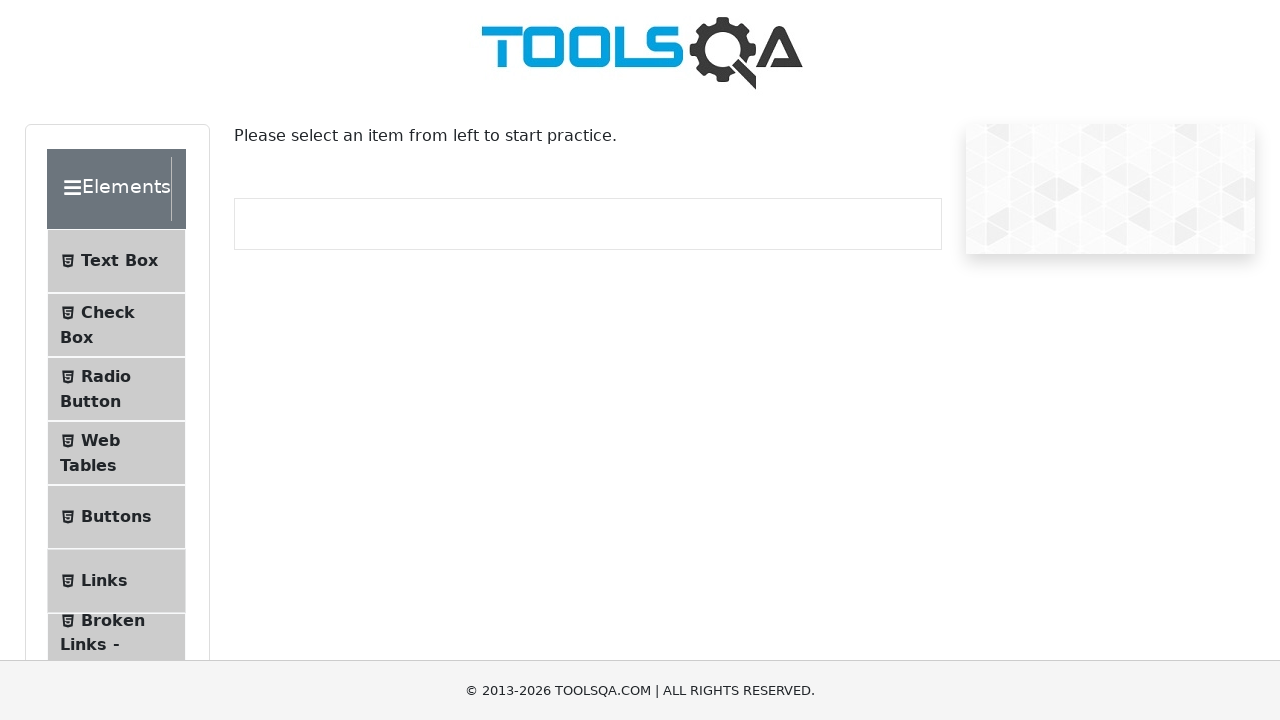

Waited 1000ms for page to load
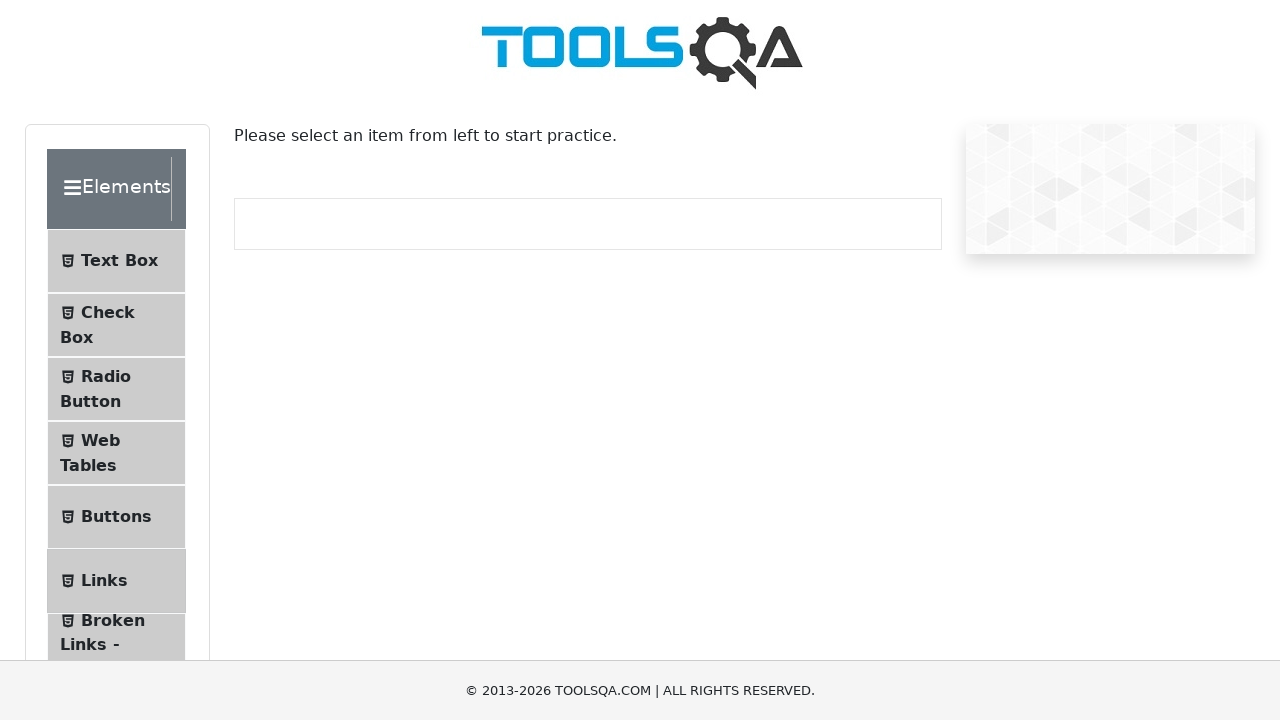

Clicked on Buttons menu item at (116, 517) on xpath=//span[text()='Buttons']
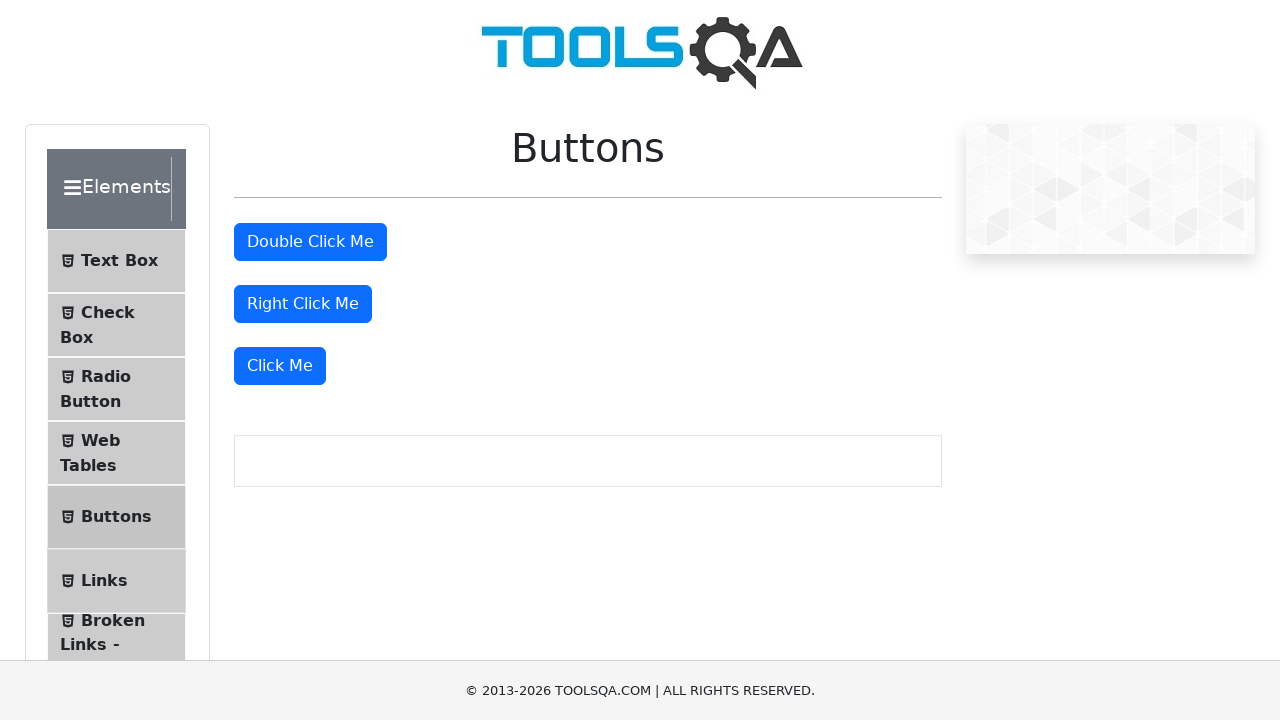

Double clicked on 'Double Click Me' button at (310, 242) on xpath=//button[text()='Double Click Me']
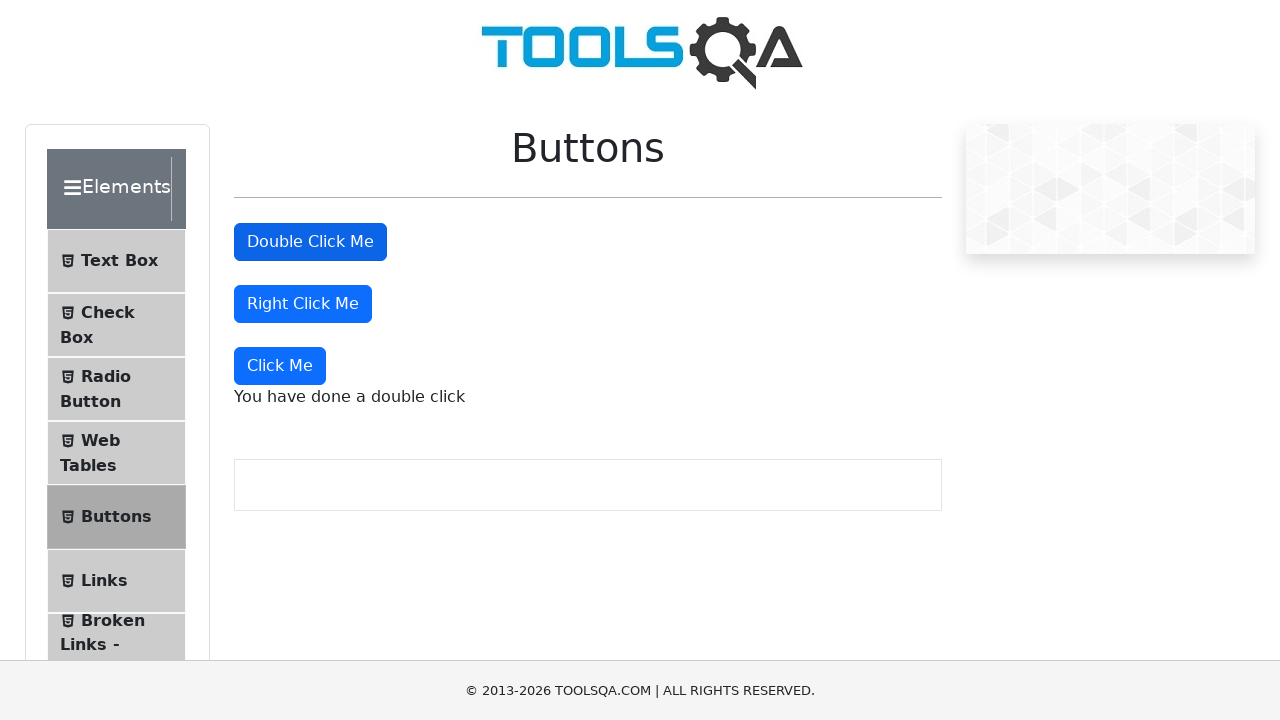

Located confirmation message element
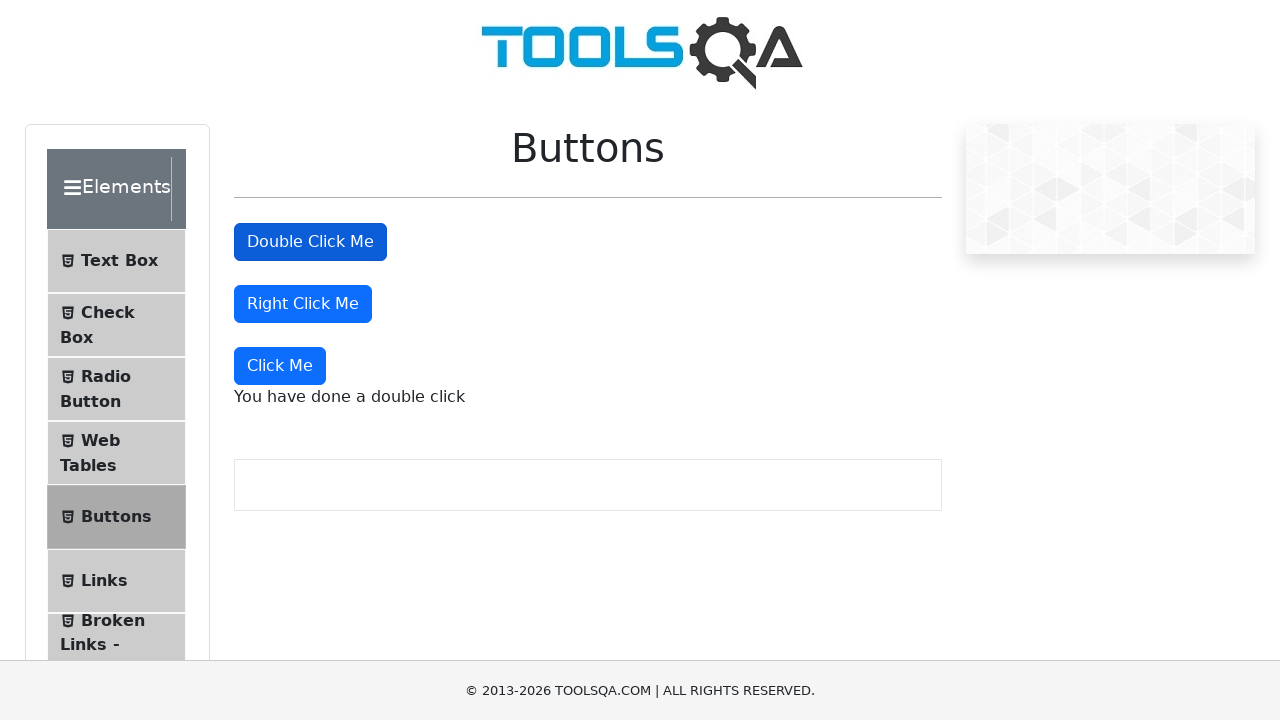

Verified double click confirmation message is visible
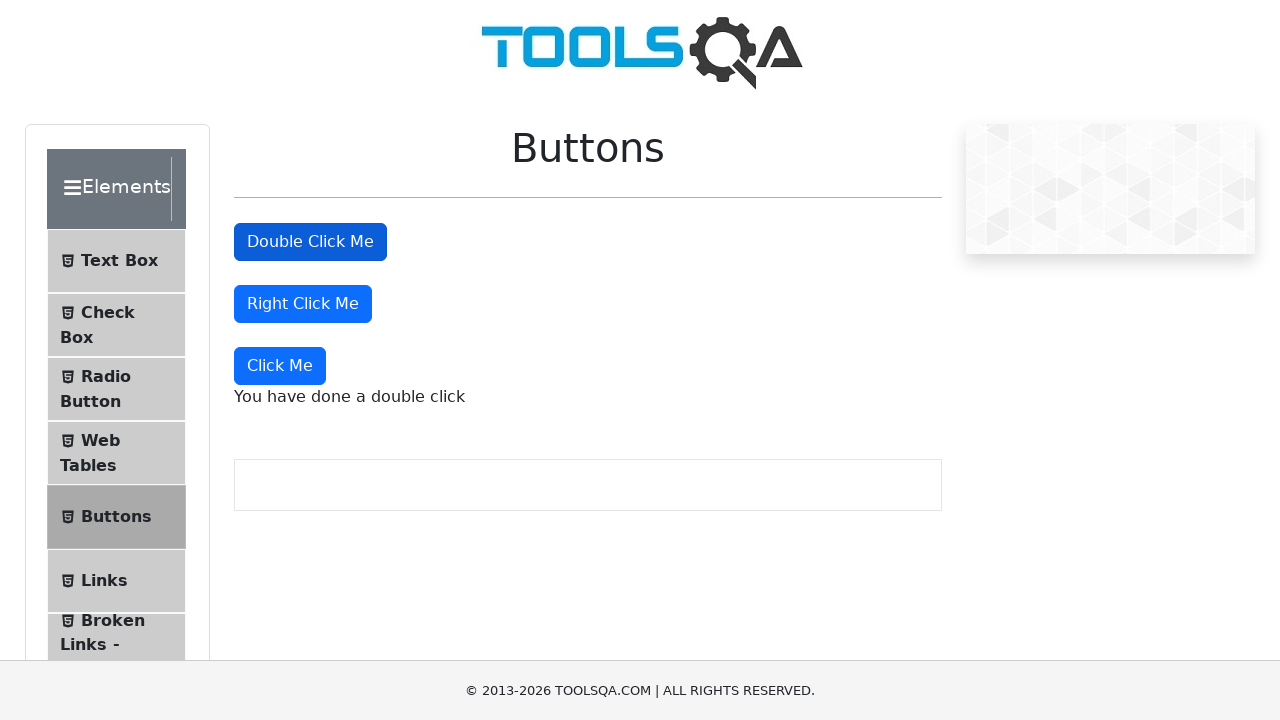

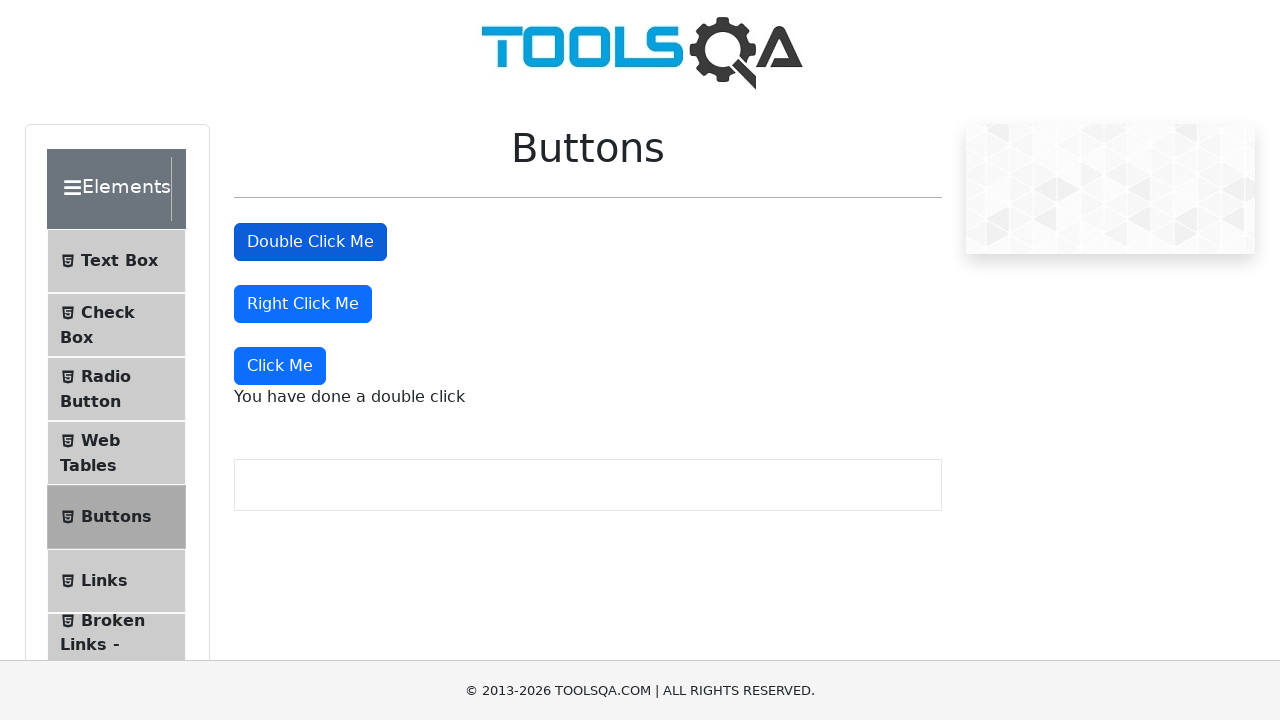